Tests that the browser back button works correctly when navigating between filter views.

Starting URL: https://demo.playwright.dev/todomvc

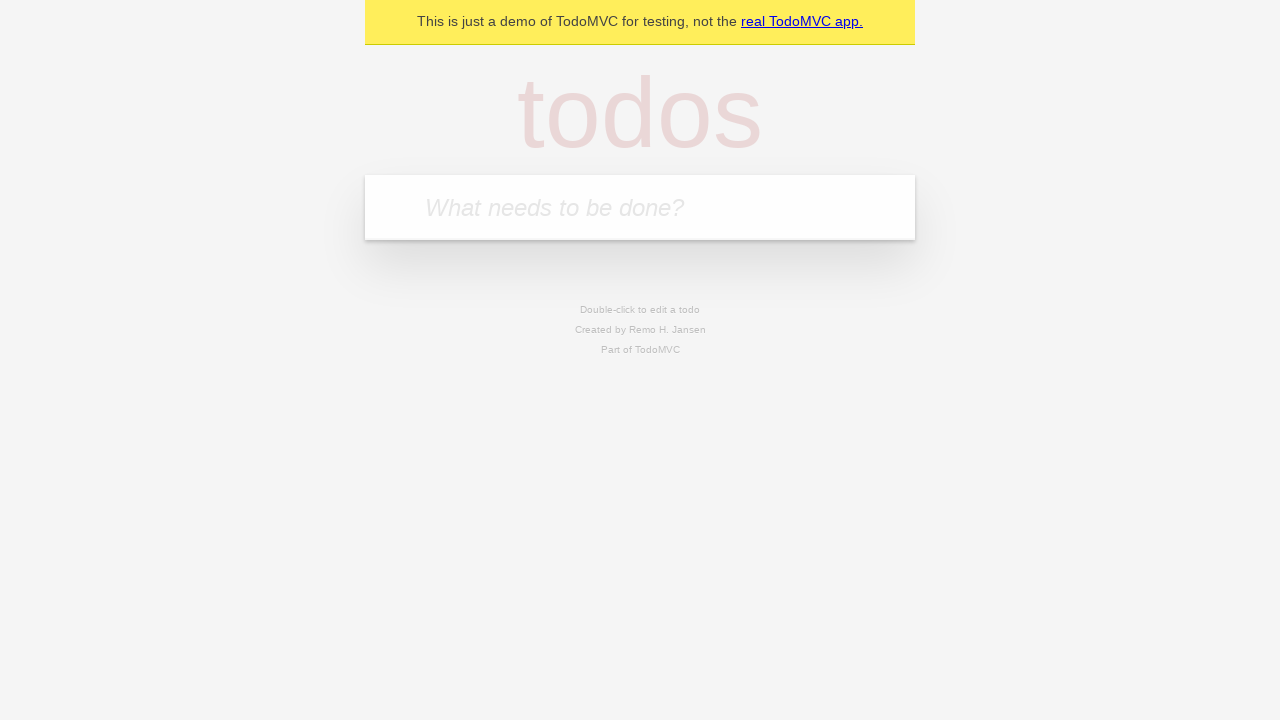

Filled todo input with 'buy some cheese' on internal:attr=[placeholder="What needs to be done?"i]
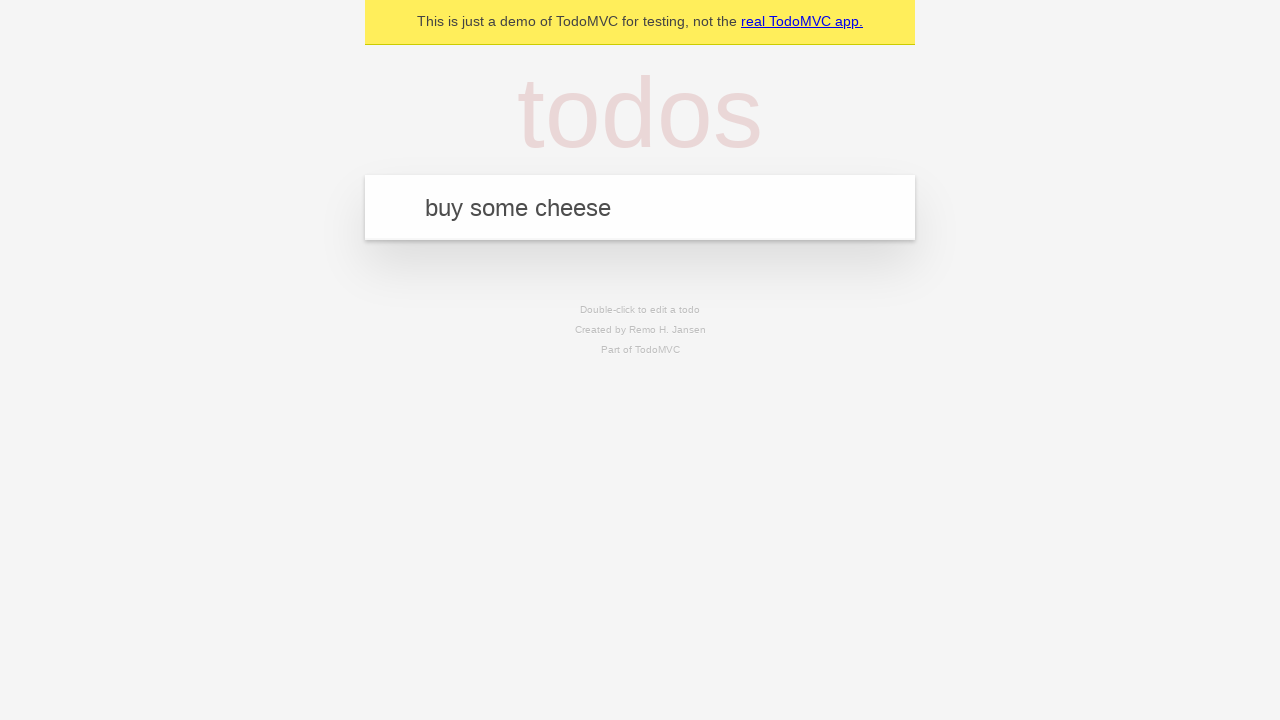

Pressed Enter to add first todo item on internal:attr=[placeholder="What needs to be done?"i]
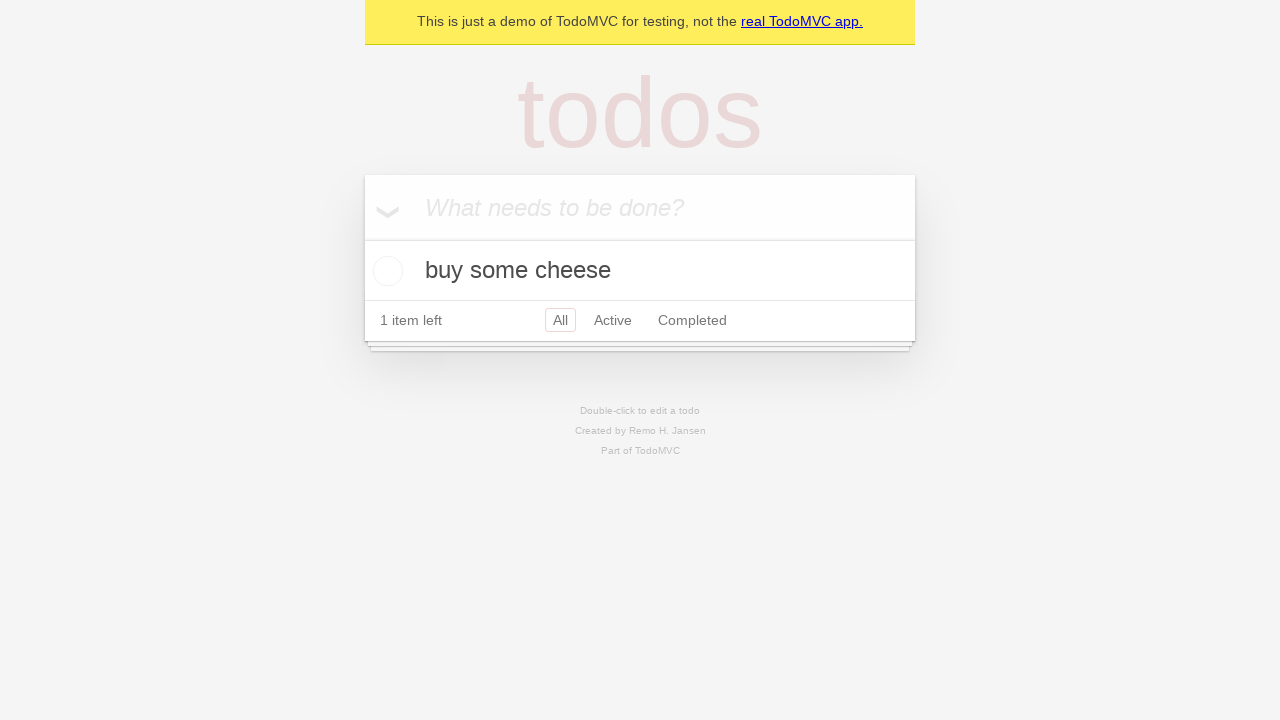

Filled todo input with 'feed the cat' on internal:attr=[placeholder="What needs to be done?"i]
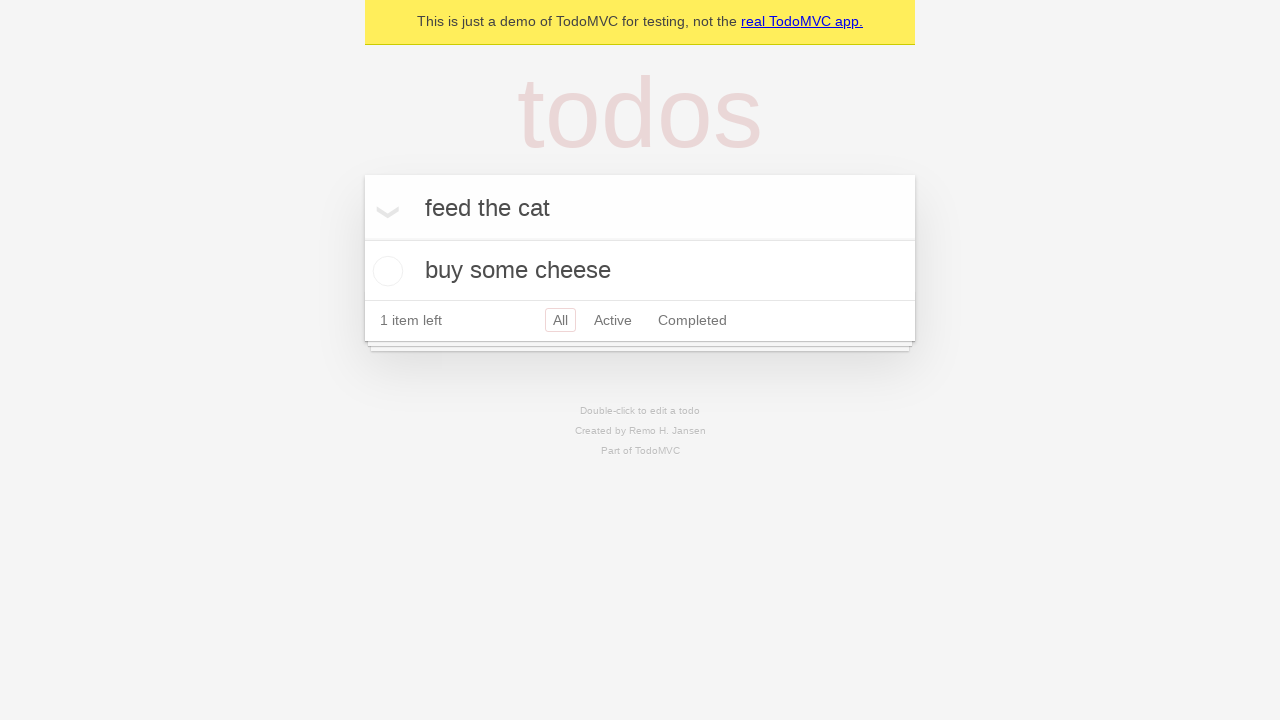

Pressed Enter to add second todo item on internal:attr=[placeholder="What needs to be done?"i]
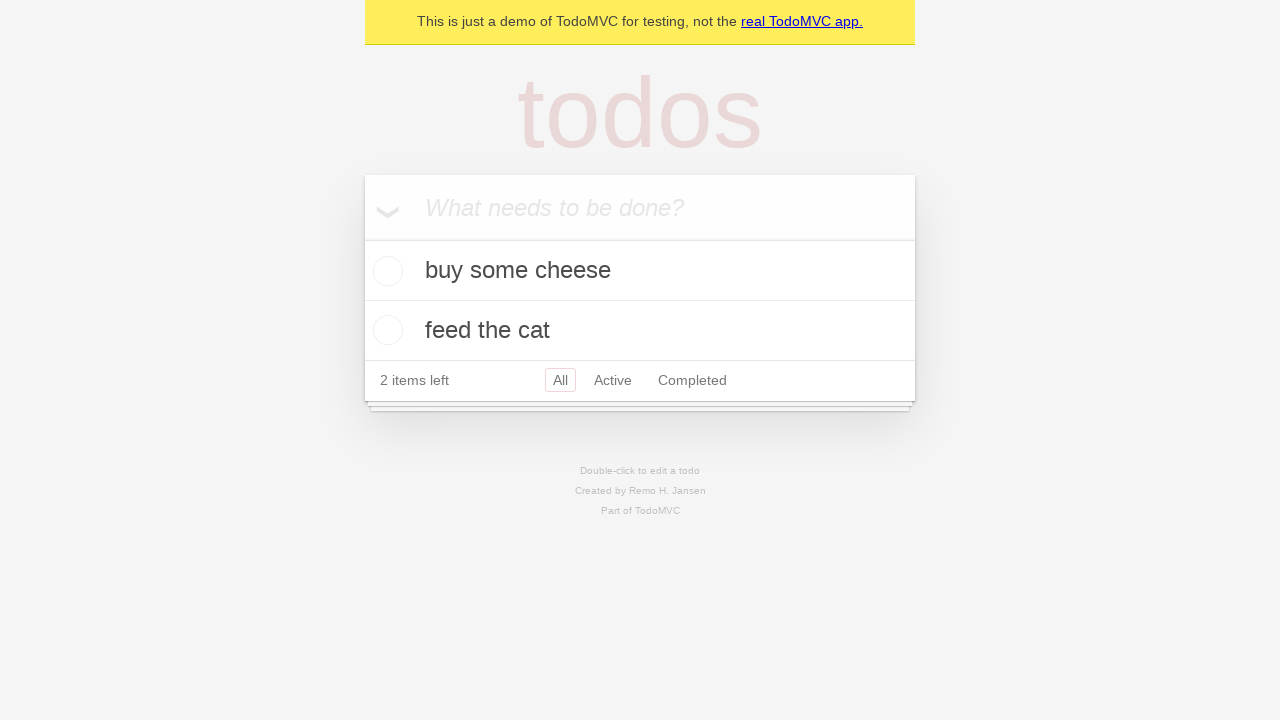

Filled todo input with 'book a doctors appointment' on internal:attr=[placeholder="What needs to be done?"i]
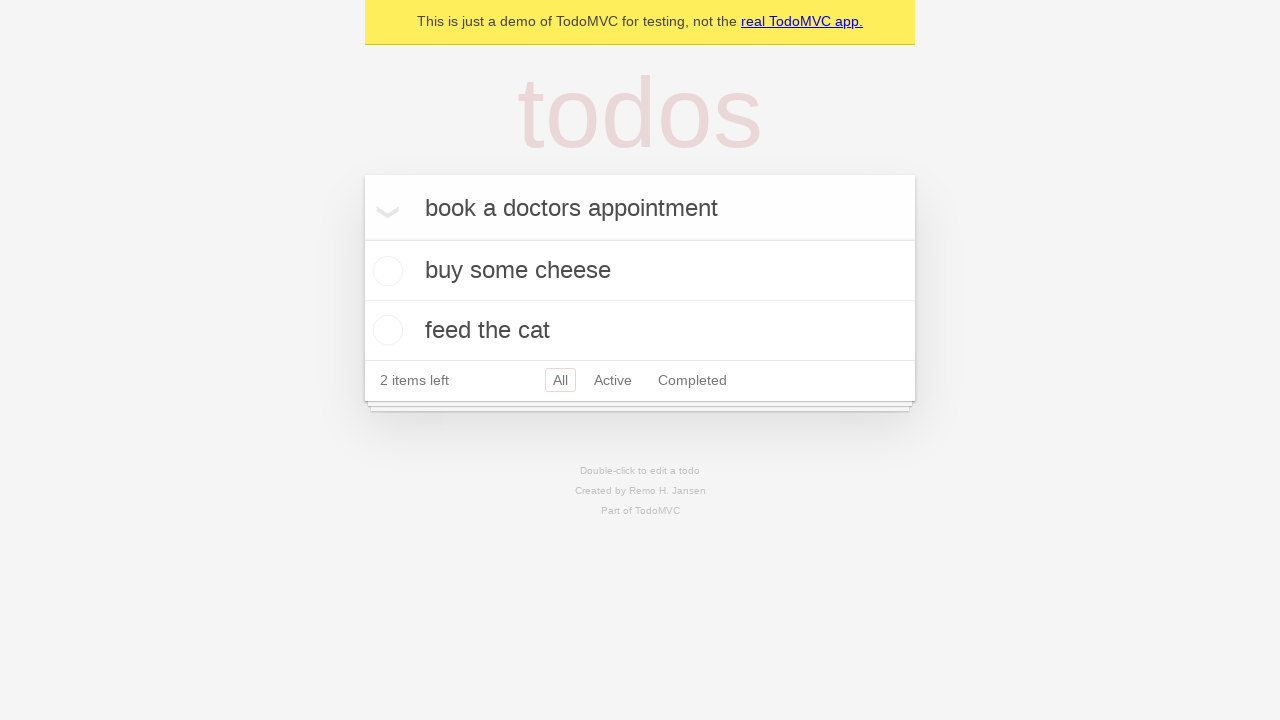

Pressed Enter to add third todo item on internal:attr=[placeholder="What needs to be done?"i]
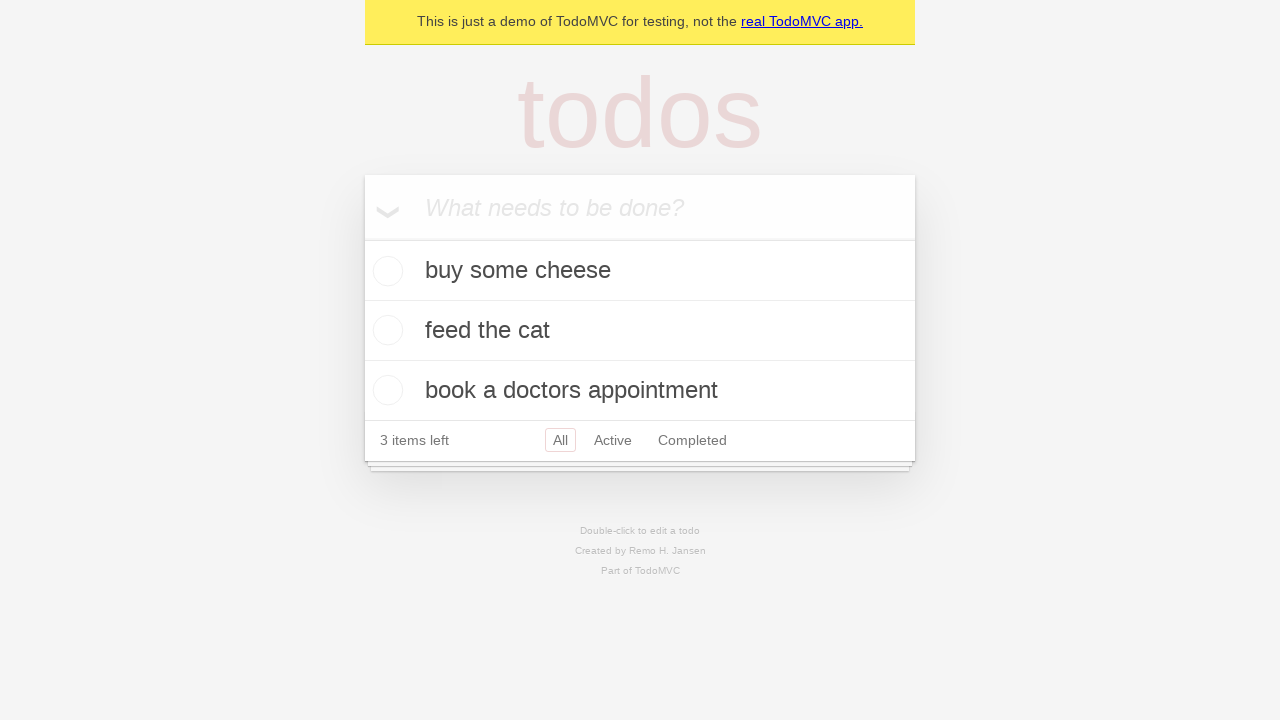

Waited for all three todo items to be visible
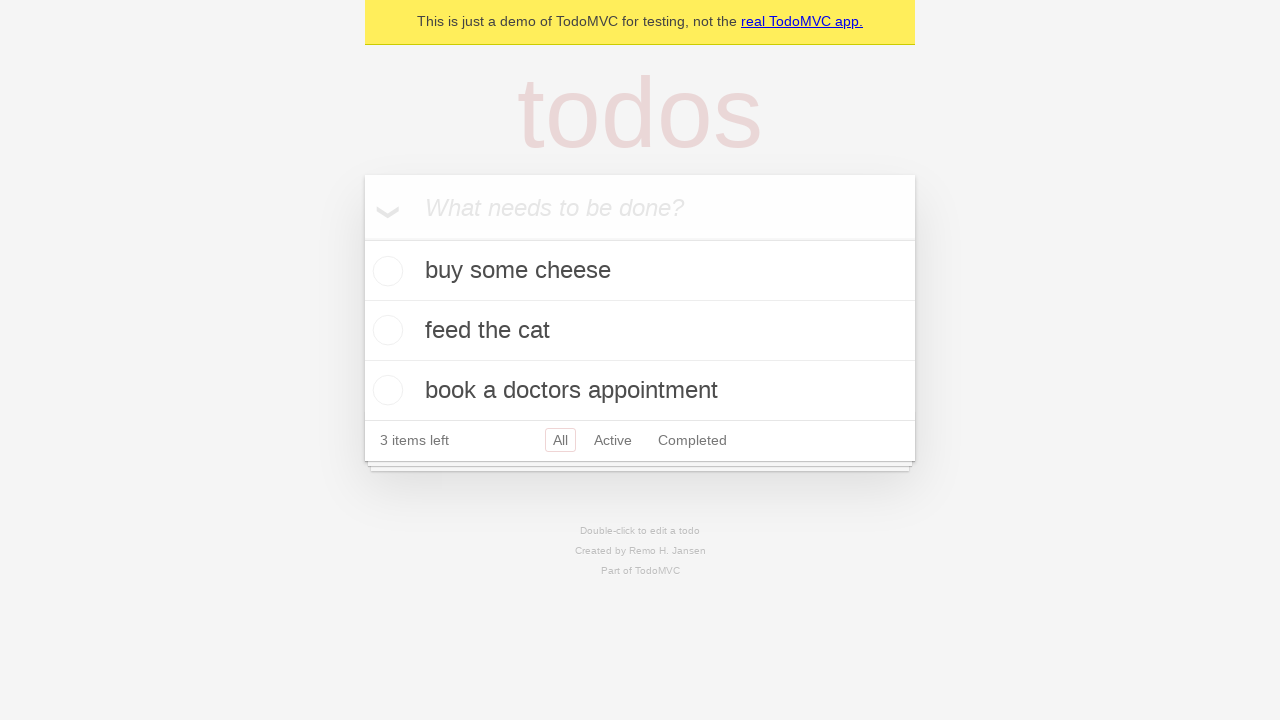

Checked the checkbox for second todo item 'feed the cat' at (385, 330) on [data-testid='todo-item'] >> nth=1 >> internal:role=checkbox
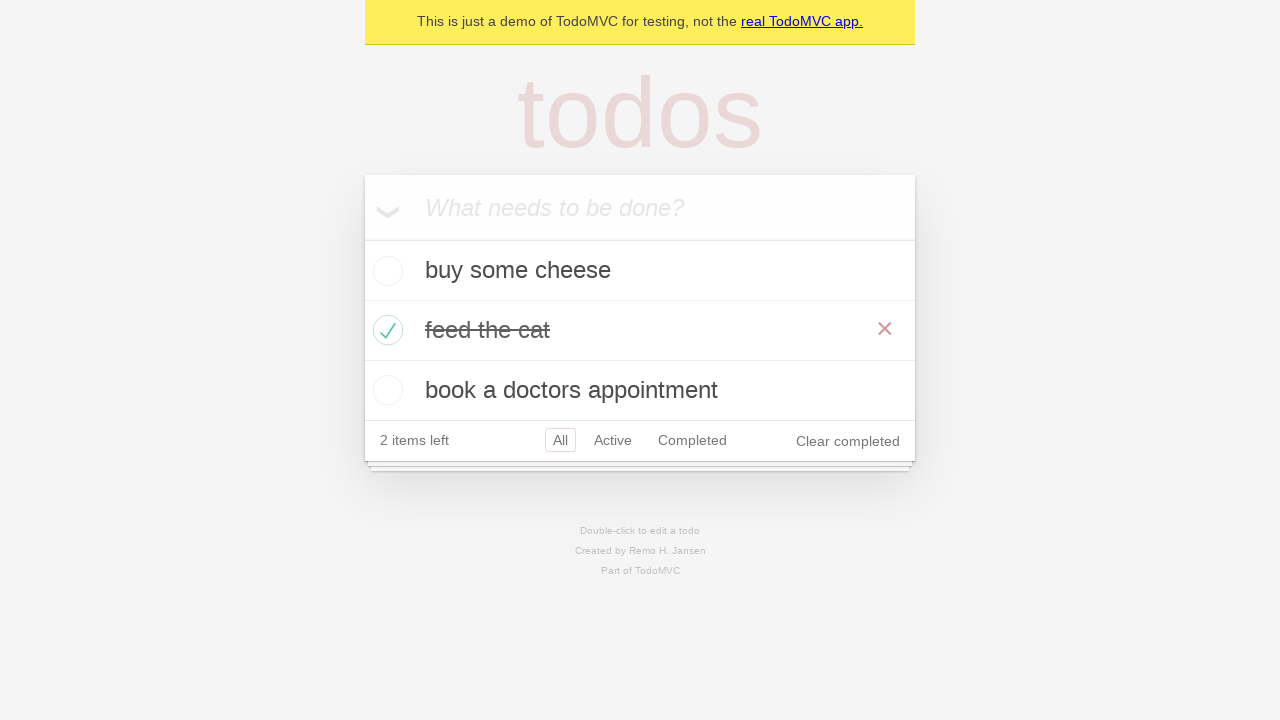

Clicked 'All' filter link at (560, 440) on internal:role=link[name="All"i]
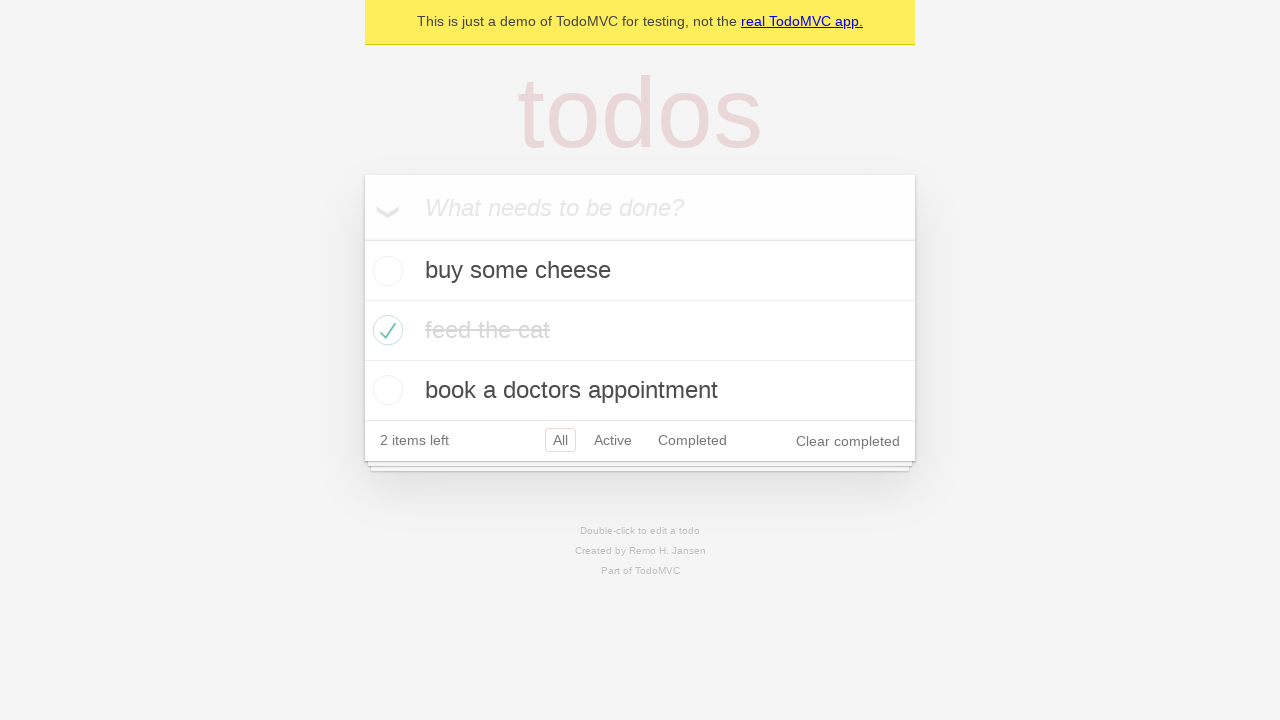

Clicked 'Active' filter link at (613, 440) on internal:role=link[name="Active"i]
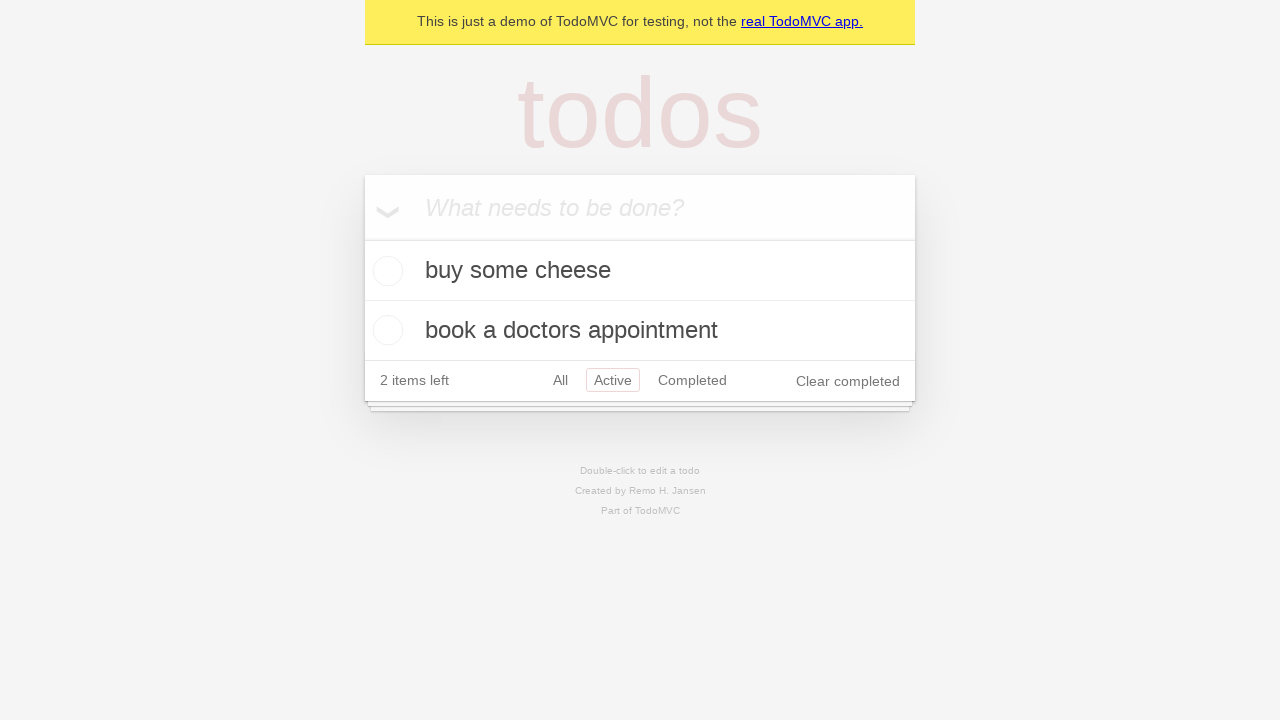

Clicked 'Completed' filter link at (692, 380) on internal:role=link[name="Completed"i]
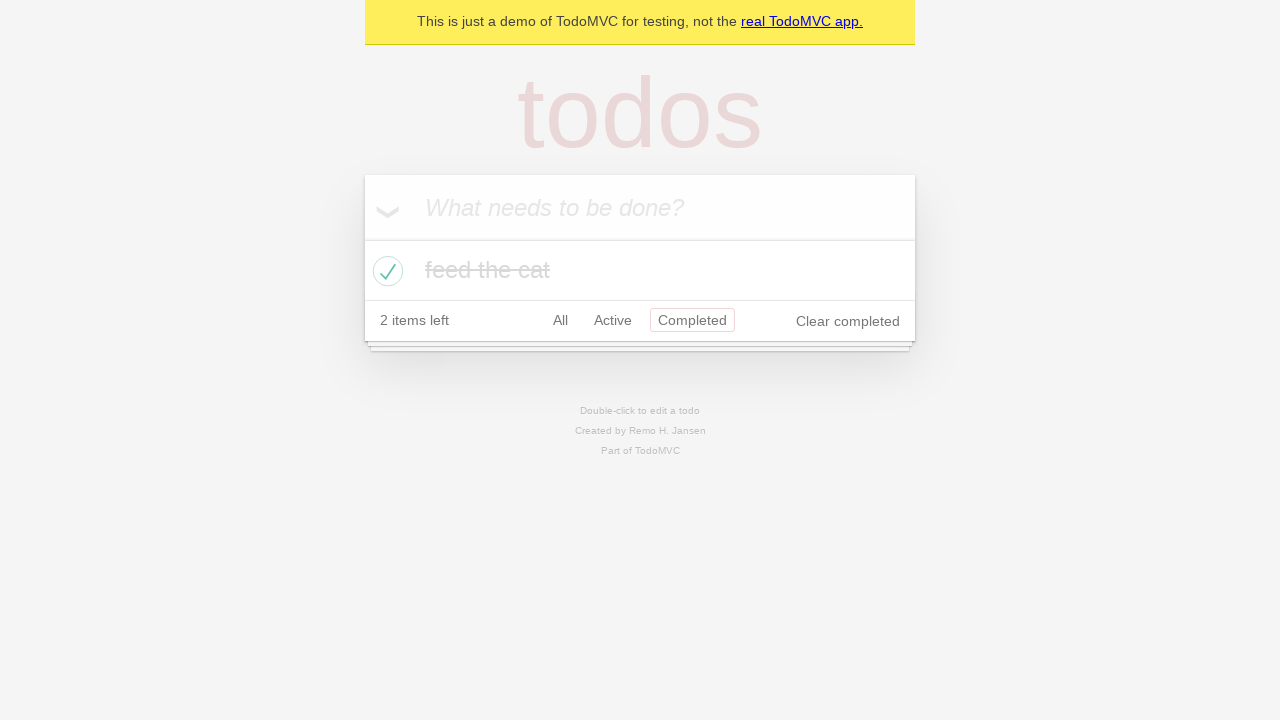

Navigated back to 'Active' filter view
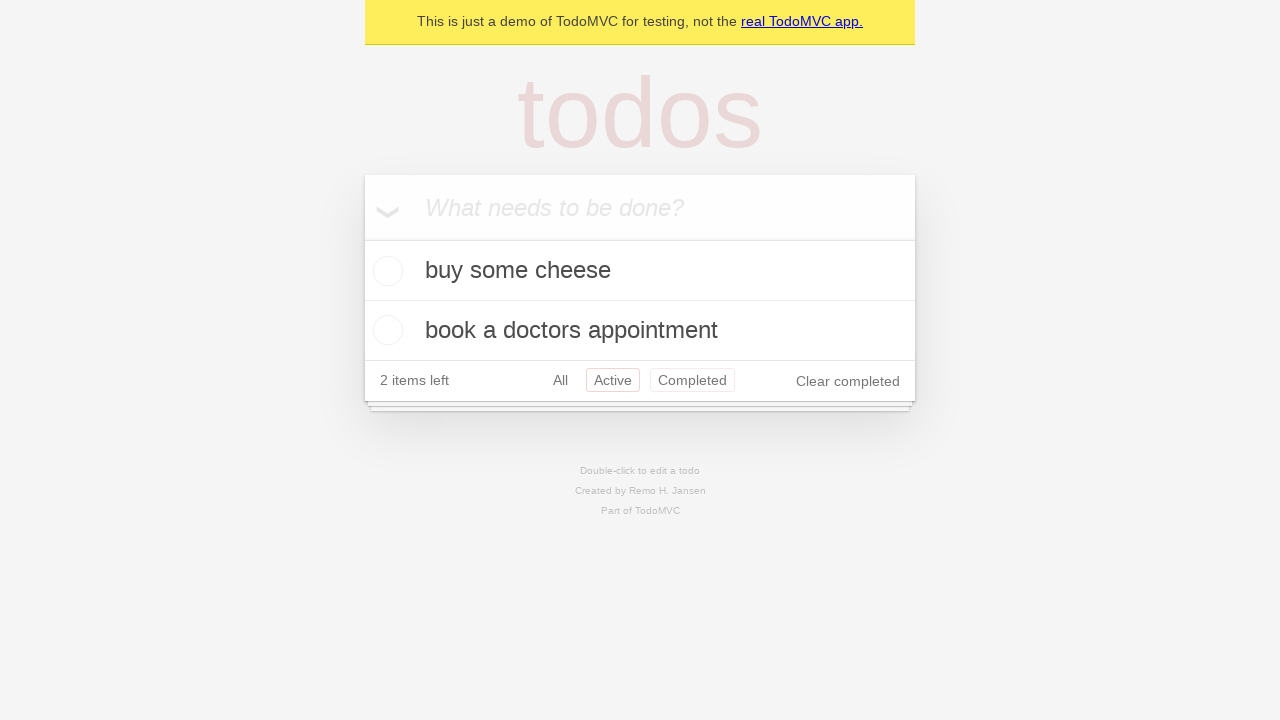

Navigated back to 'All' filter view using browser back button
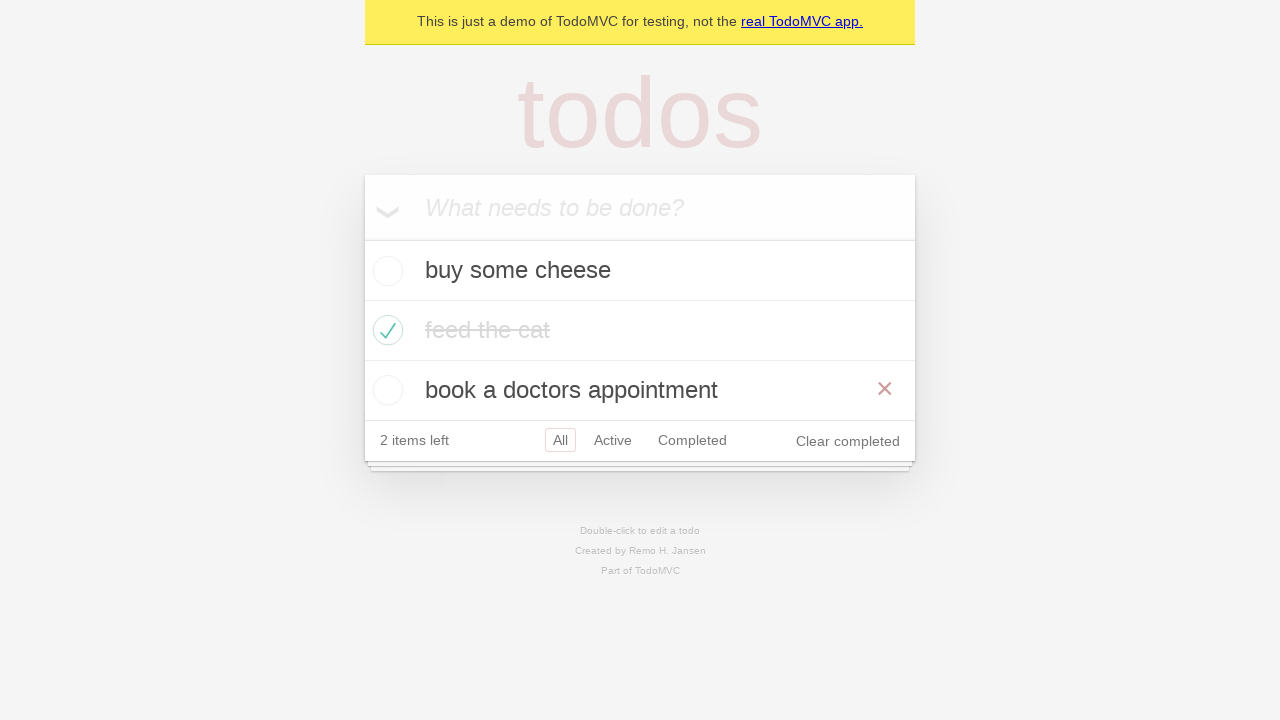

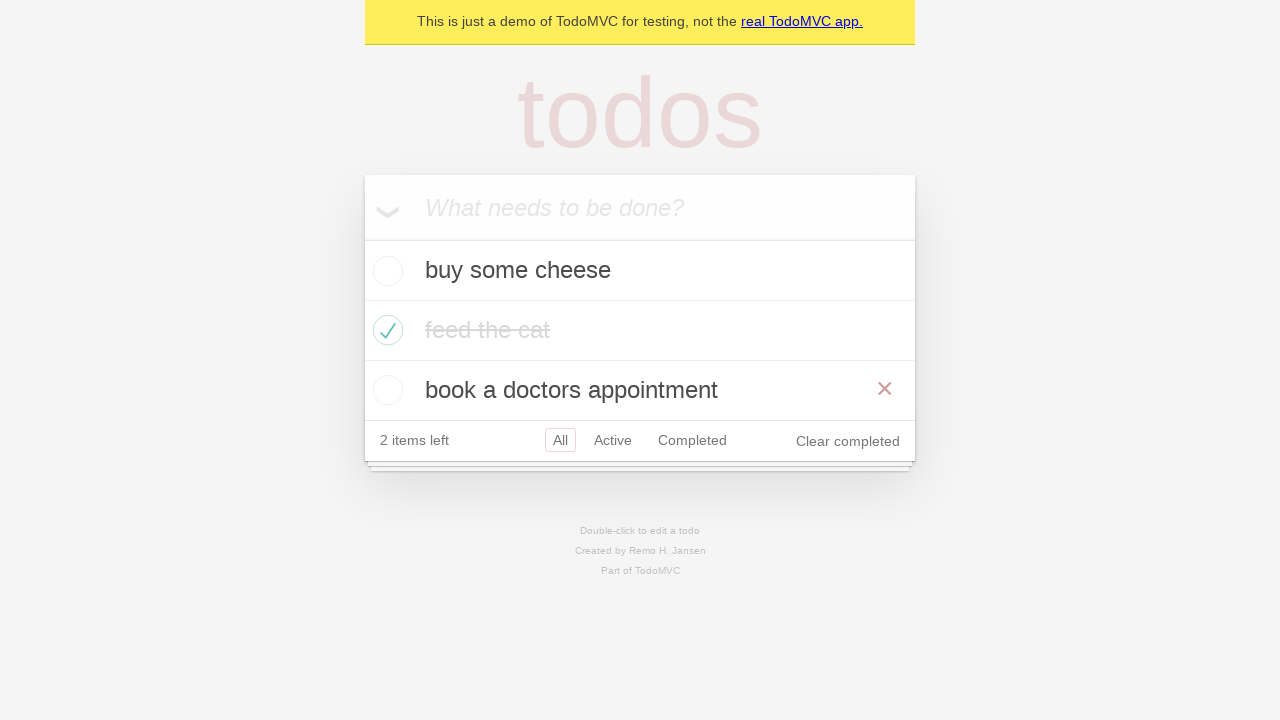